Tests the Team page and verifies the external links displayed

Starting URL: http://www.99-bottles-of-beer.net/

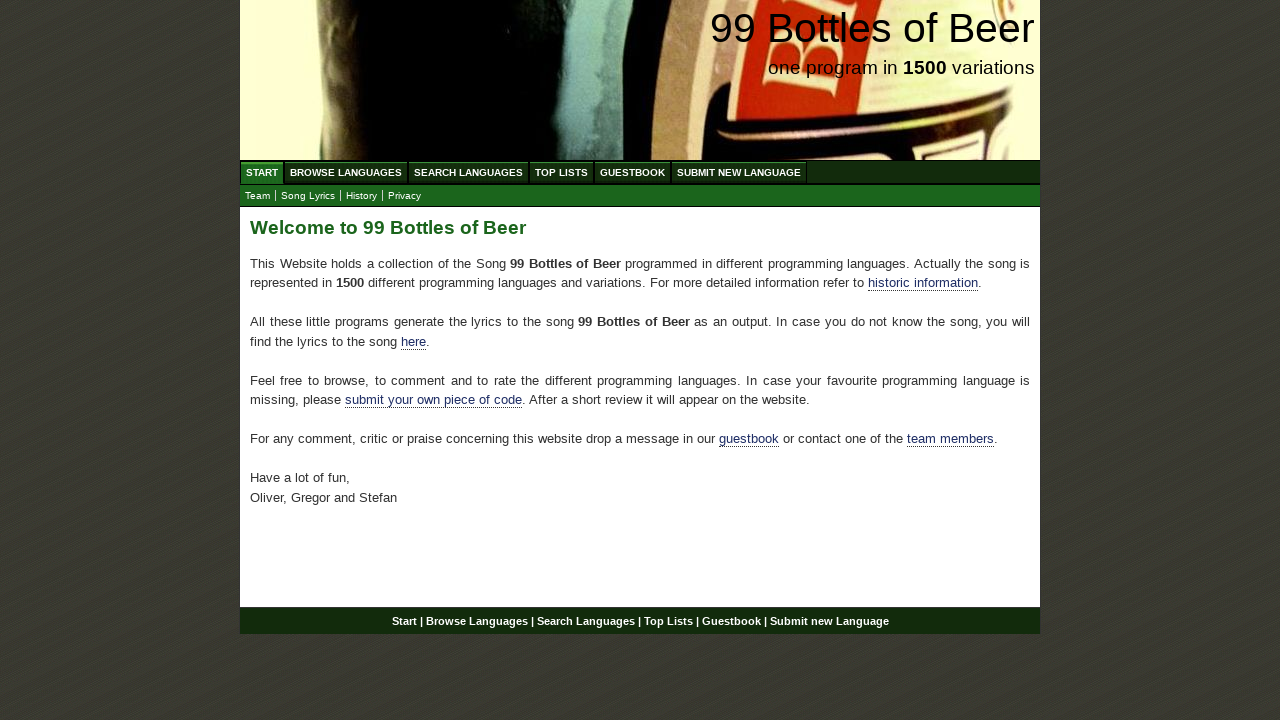

Clicked Team submenu link at (258, 196) on a[href='team.html']
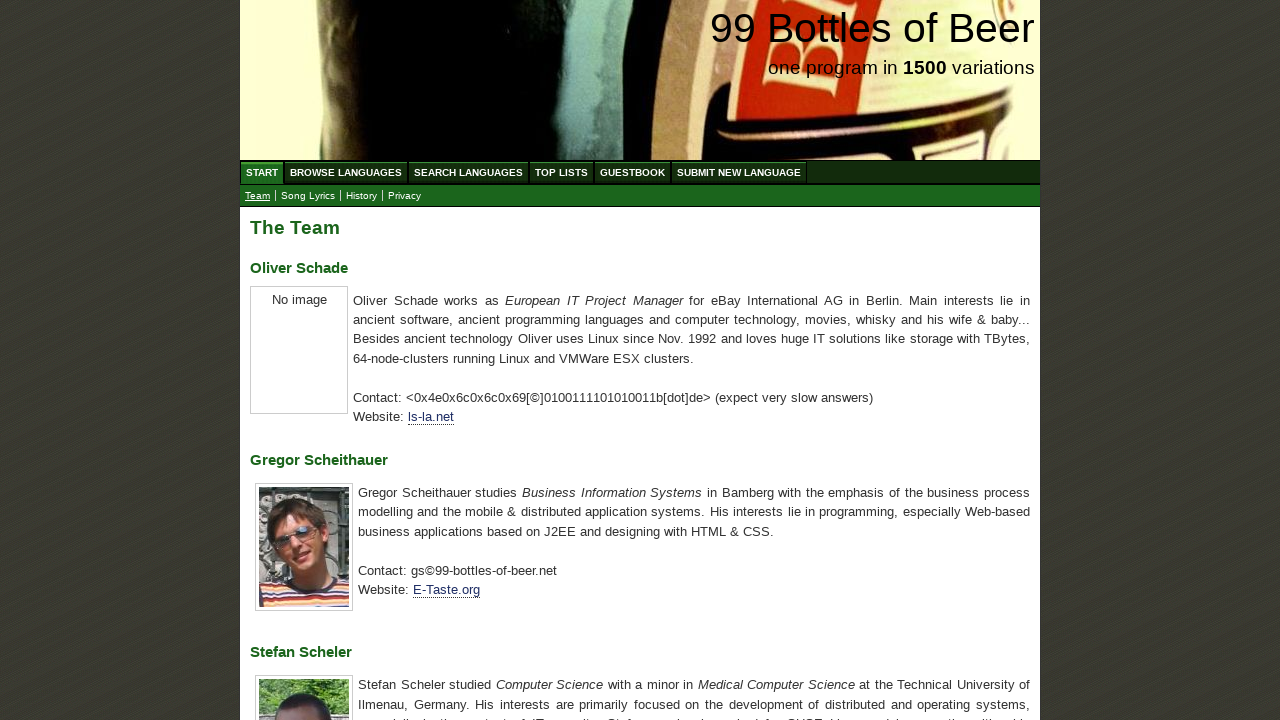

Located all external links in main content area
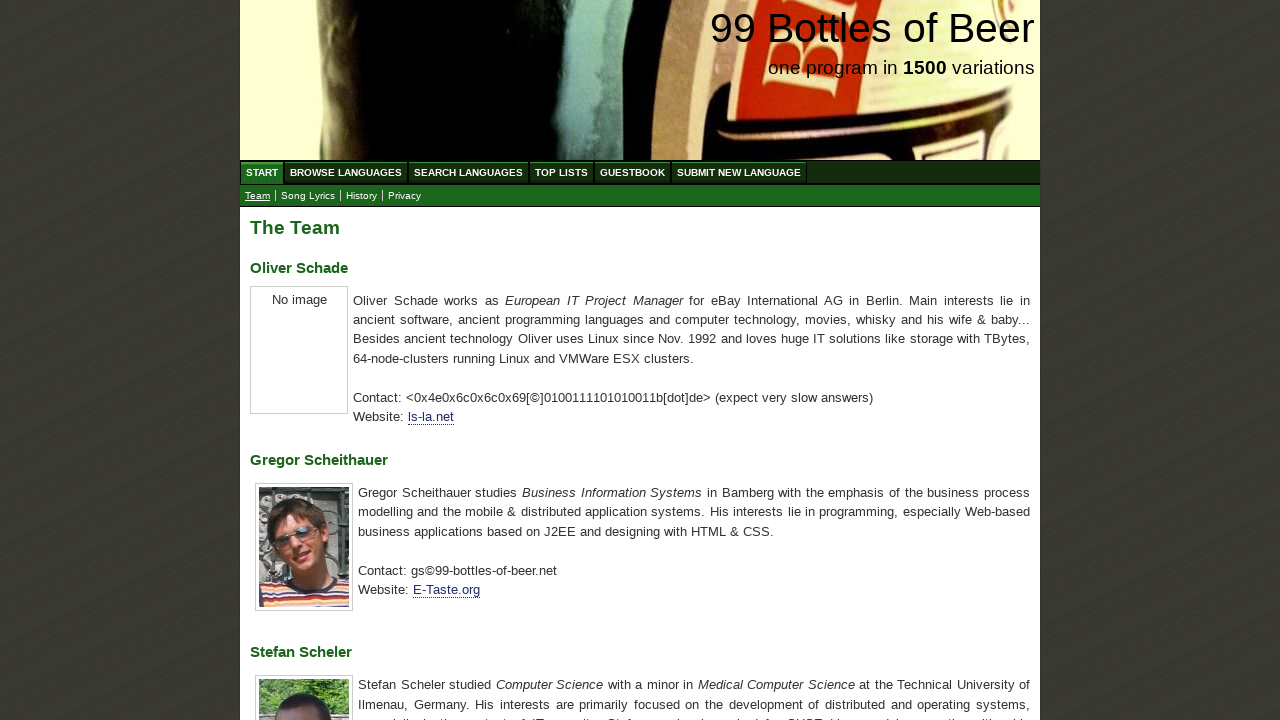

Extracted text content from all links
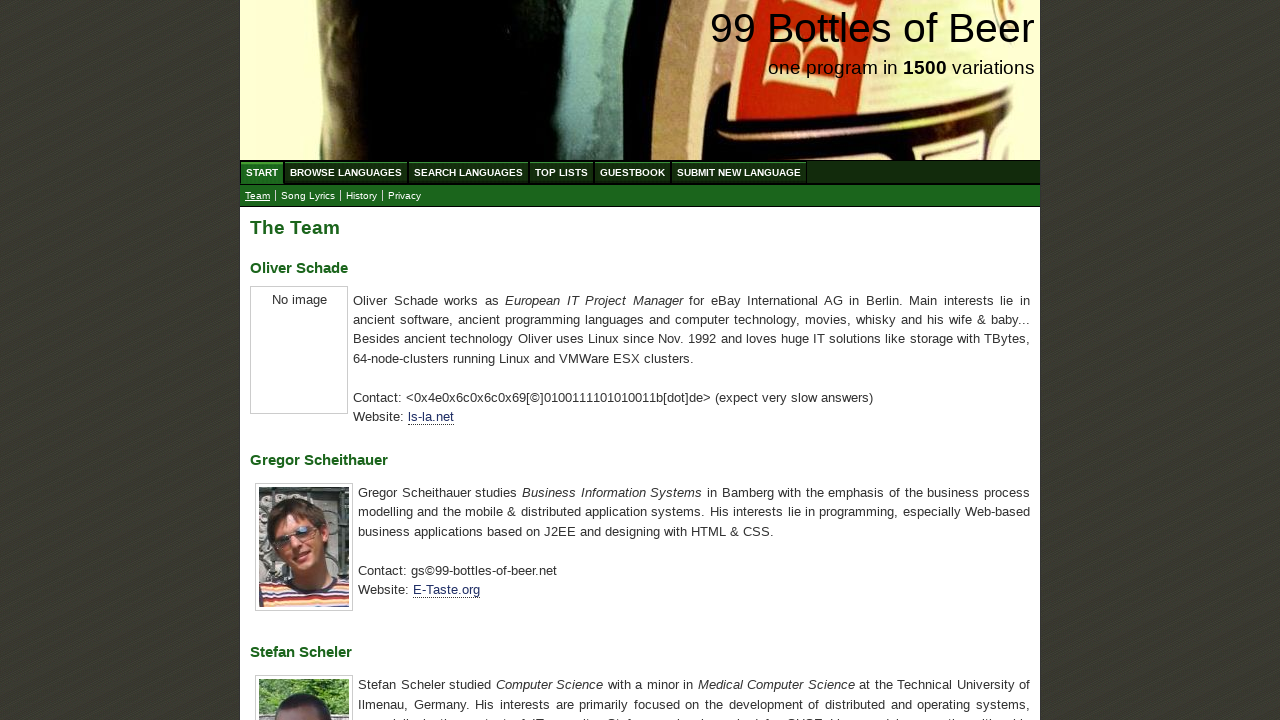

Verified that all expected external links are present and in correct order
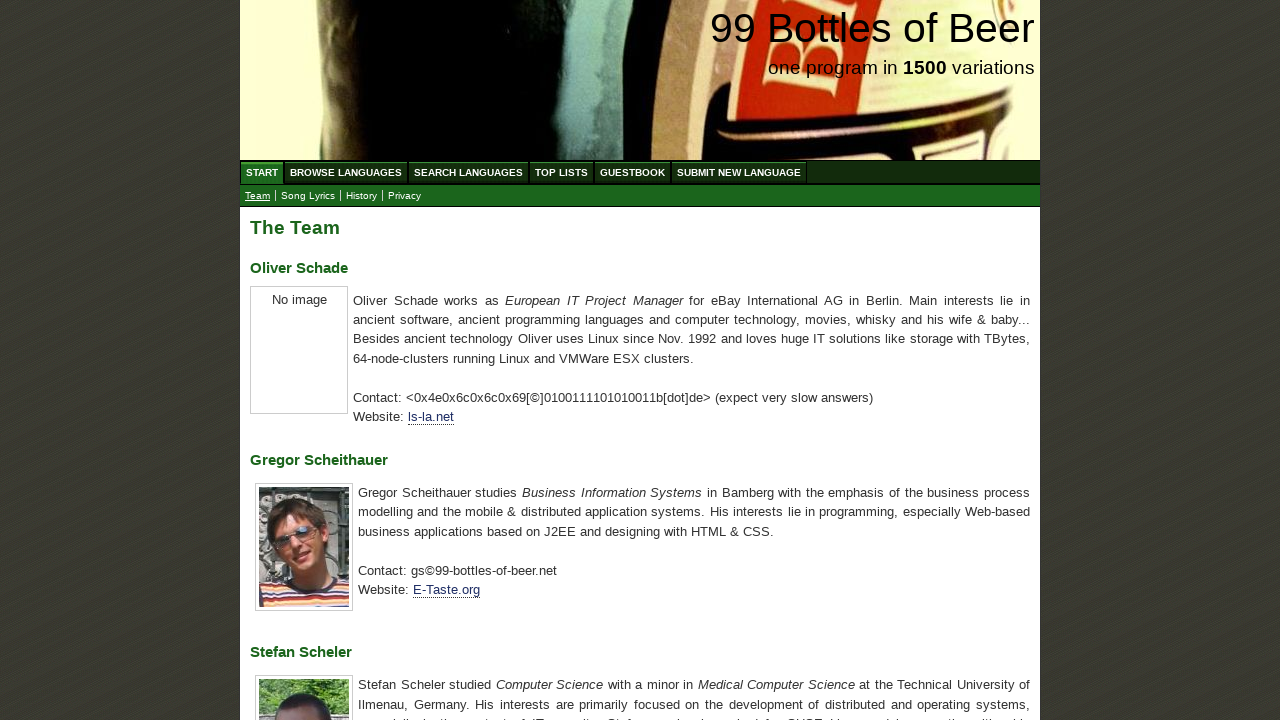

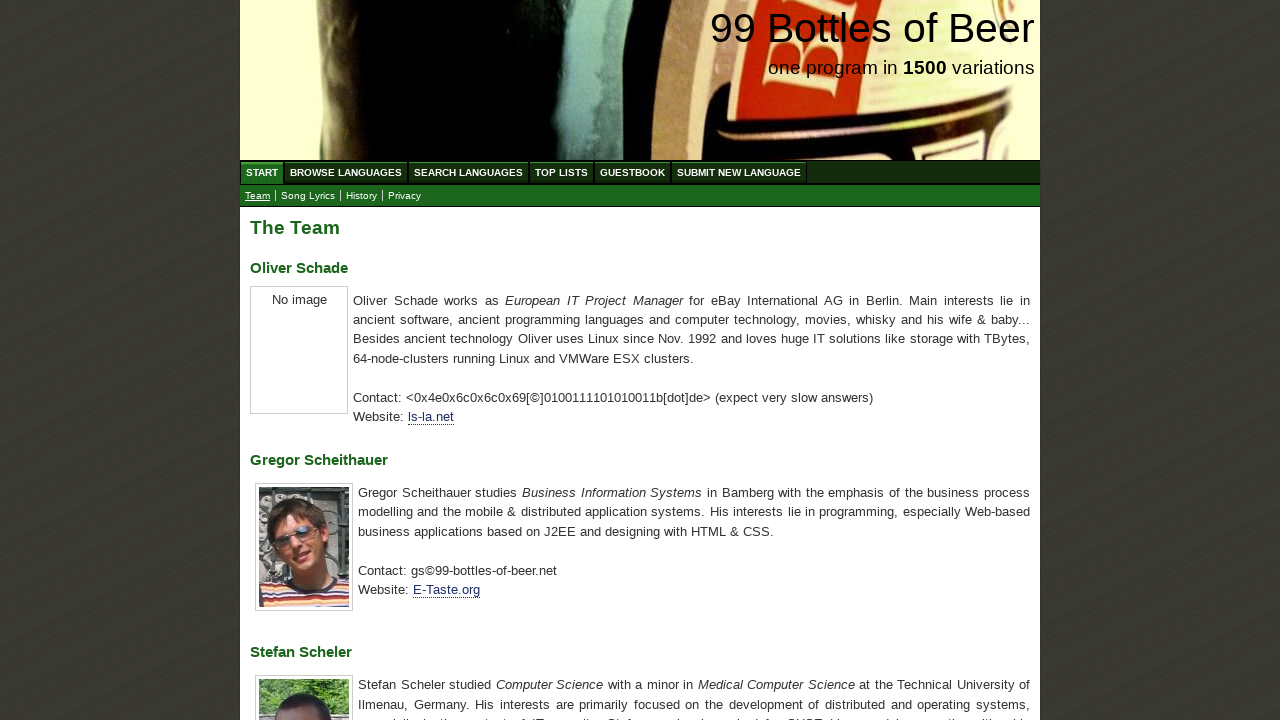